Tests timeout configurations by clicking a button that triggers an AJAX request and then clicking the success element with an extended timeout

Starting URL: http://uitestingplayground.com/ajax

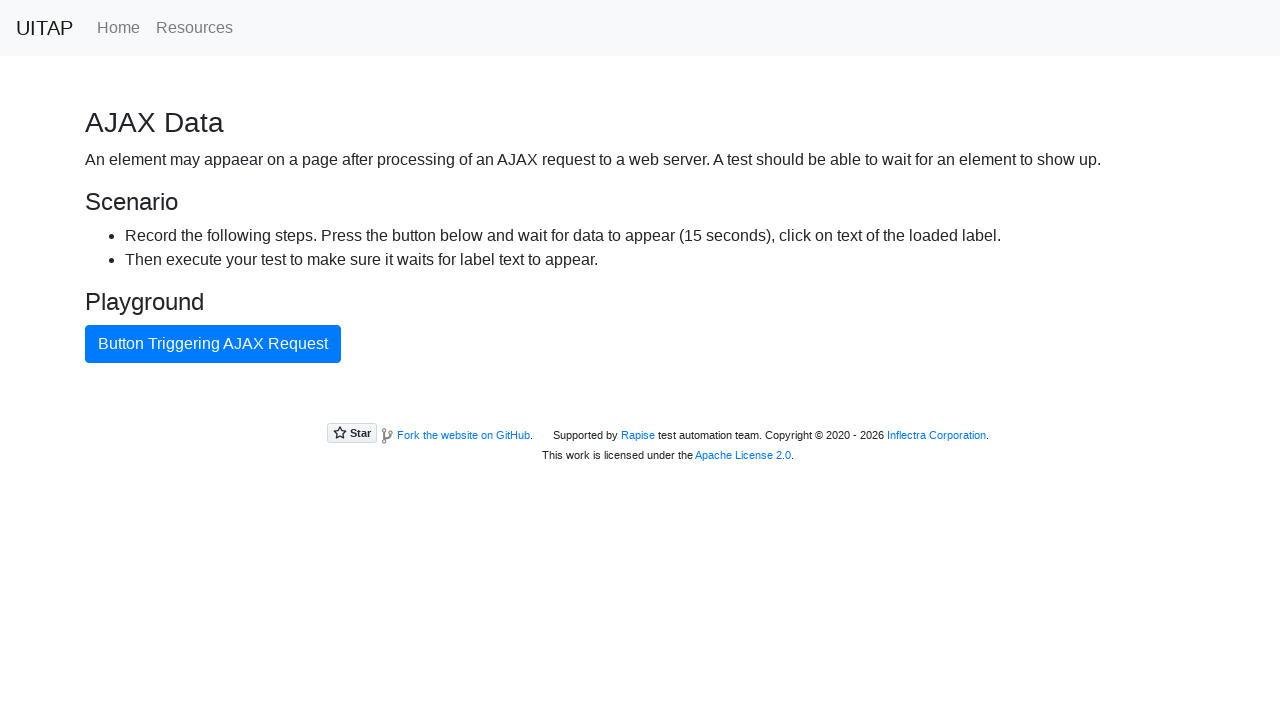

Clicked button triggering AJAX request at (213, 344) on internal:text="Button Triggering AJAX Request"i
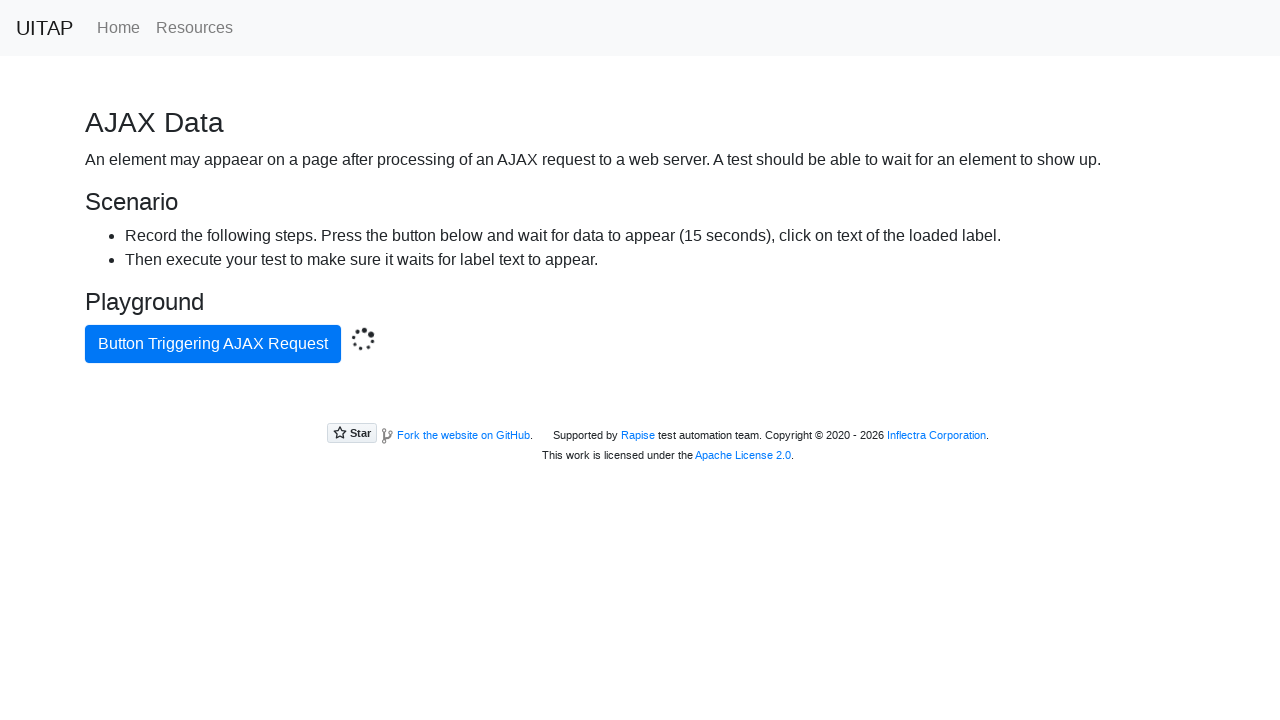

Clicked success element with 20 second timeout after AJAX request completed at (640, 405) on .bg-success
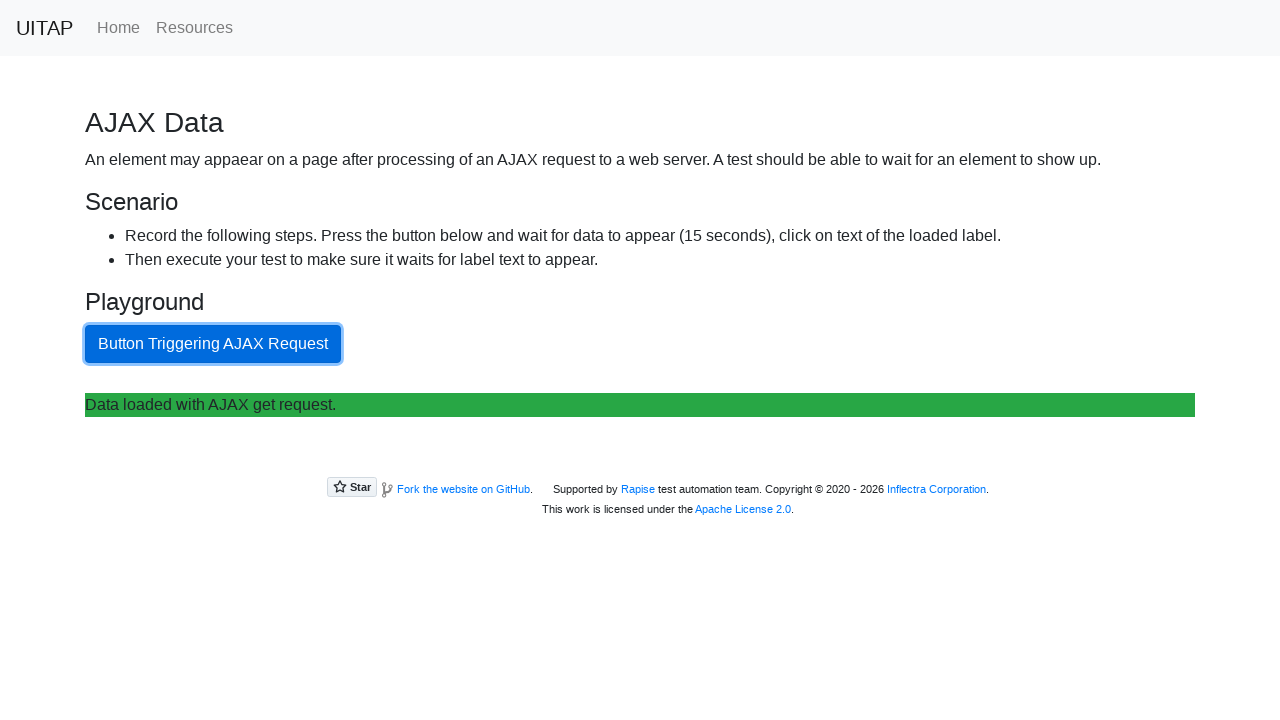

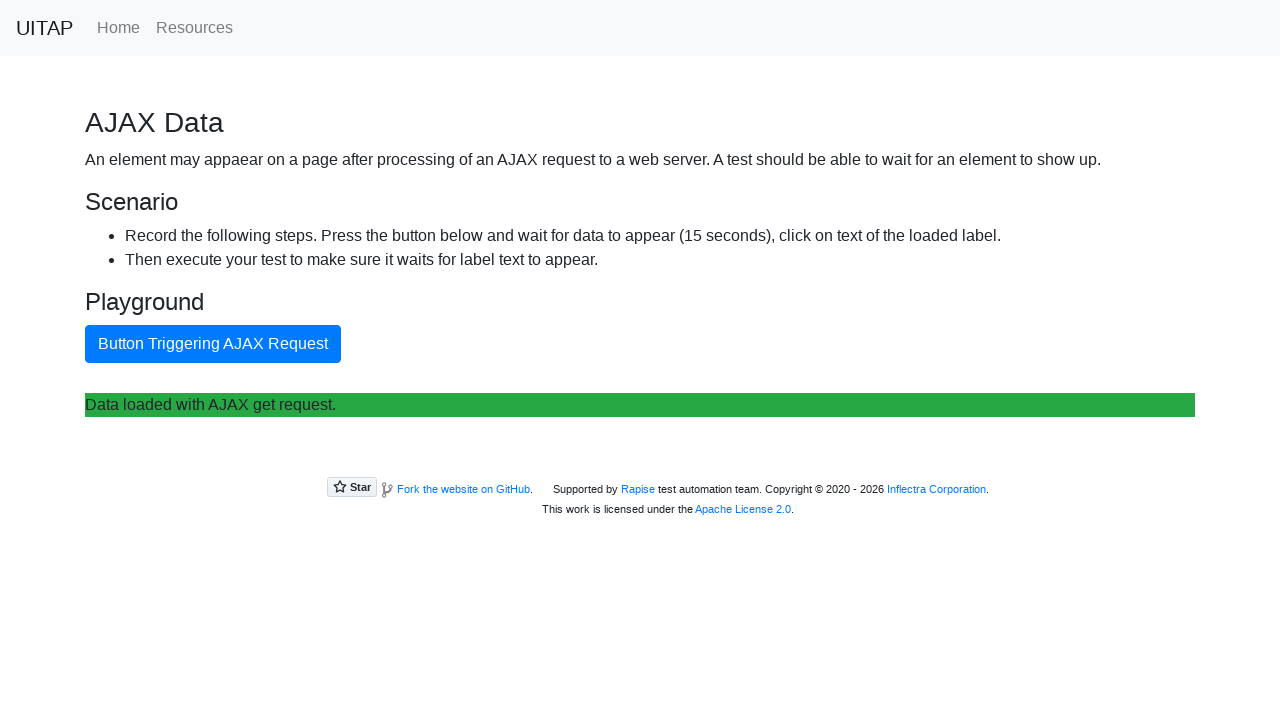